Tests link finding by partial text using a calculated mathematical value, then fills out a form with personal information (first name, last name, city, country) and submits it.

Starting URL: http://suninjuly.github.io/find_link_text

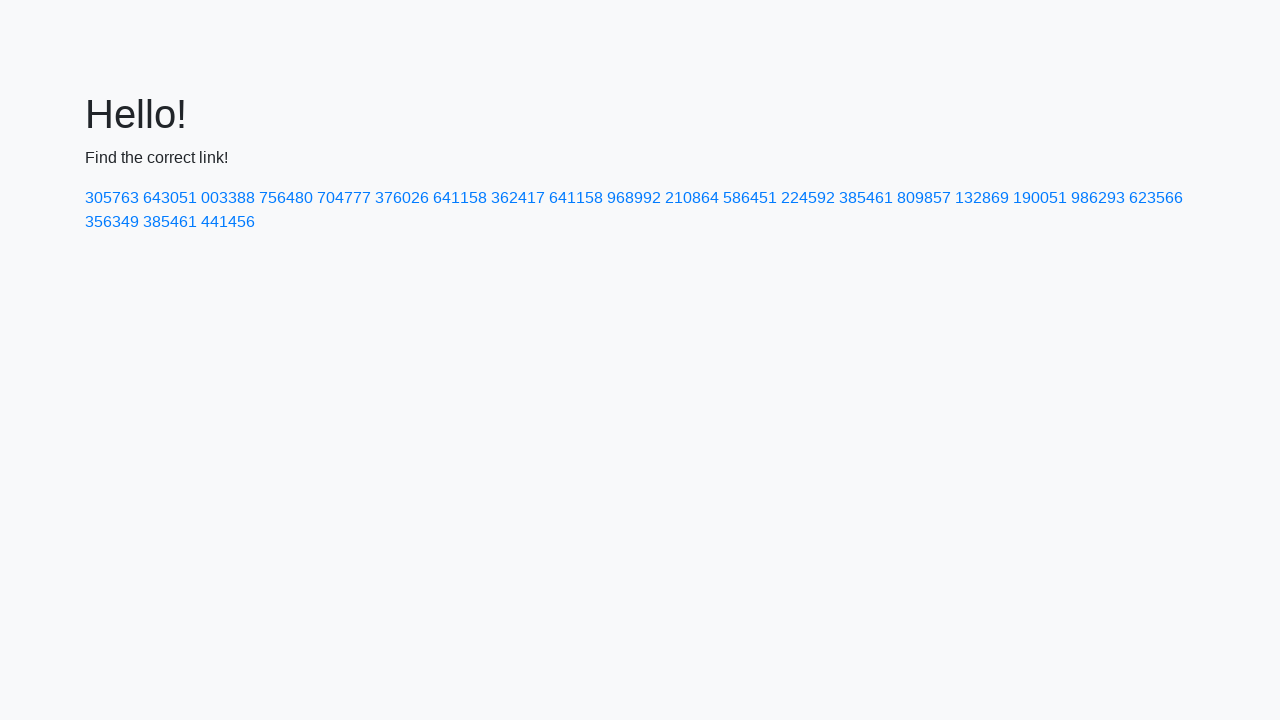

Clicked link with calculated text value '224592' at (808, 198) on a:has-text('224592')
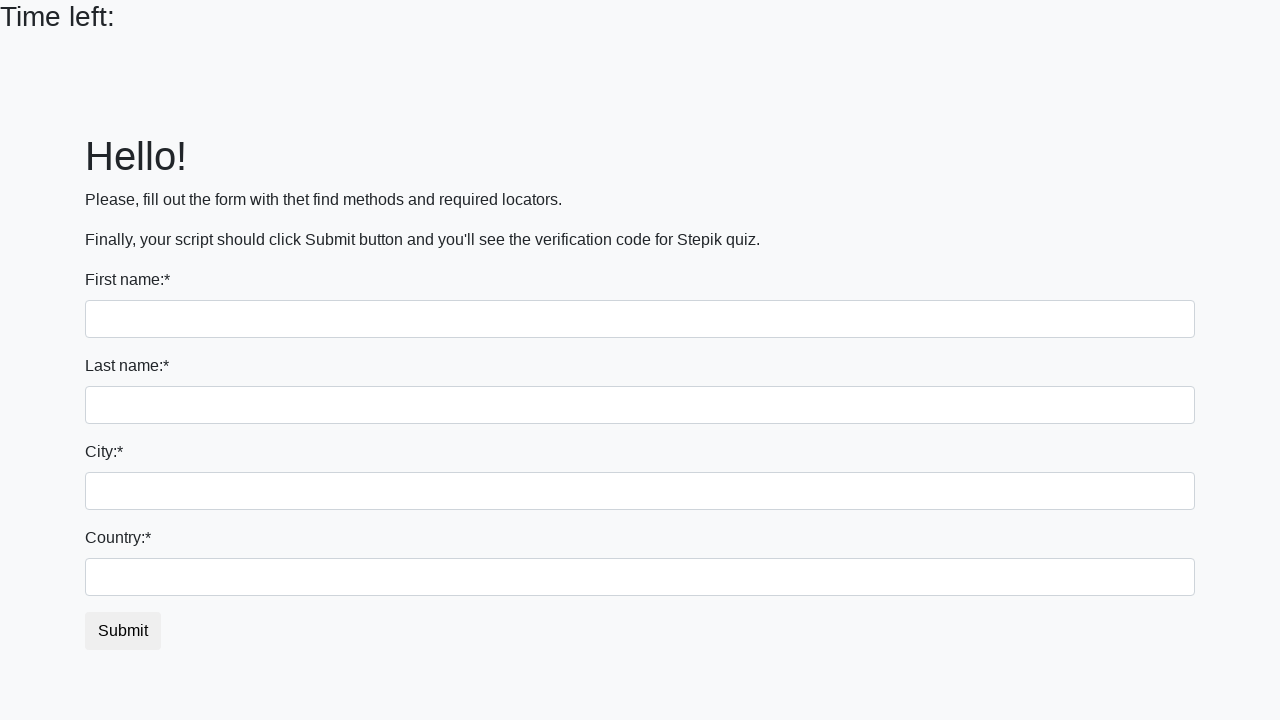

Filled first name field with 'Ivan' on input
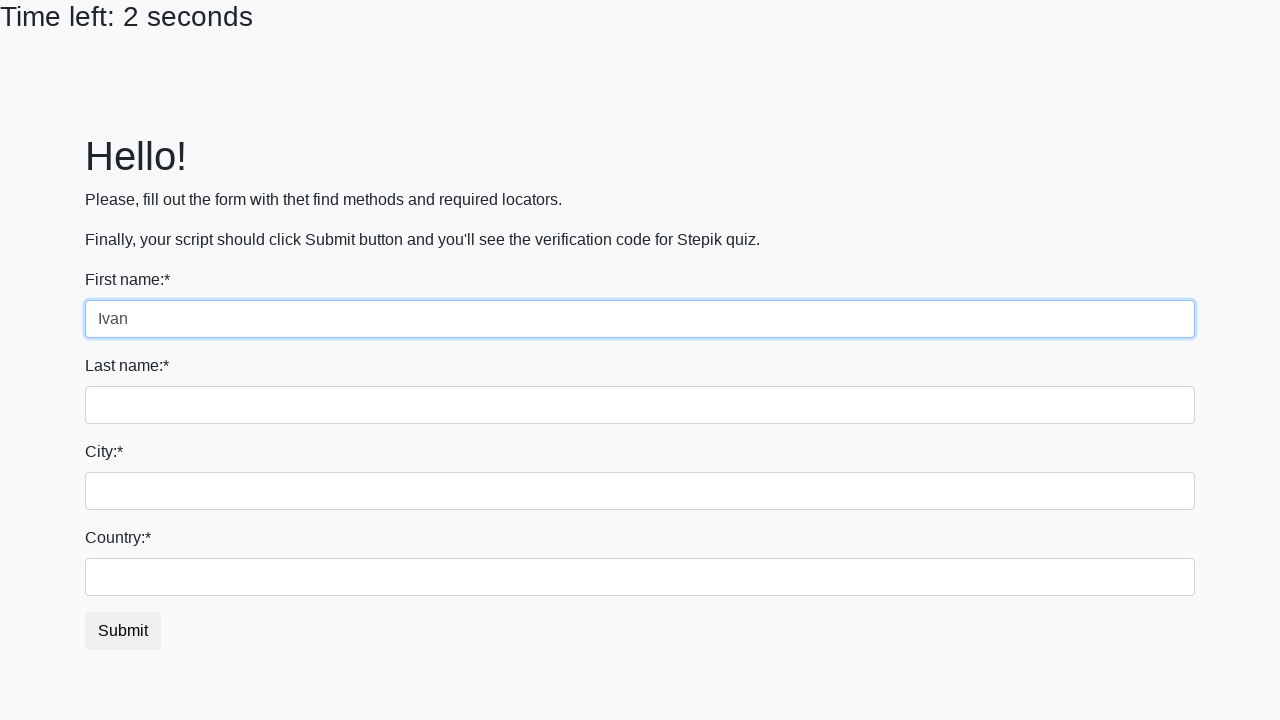

Filled last name field with 'Petrov' on input[name='last_name']
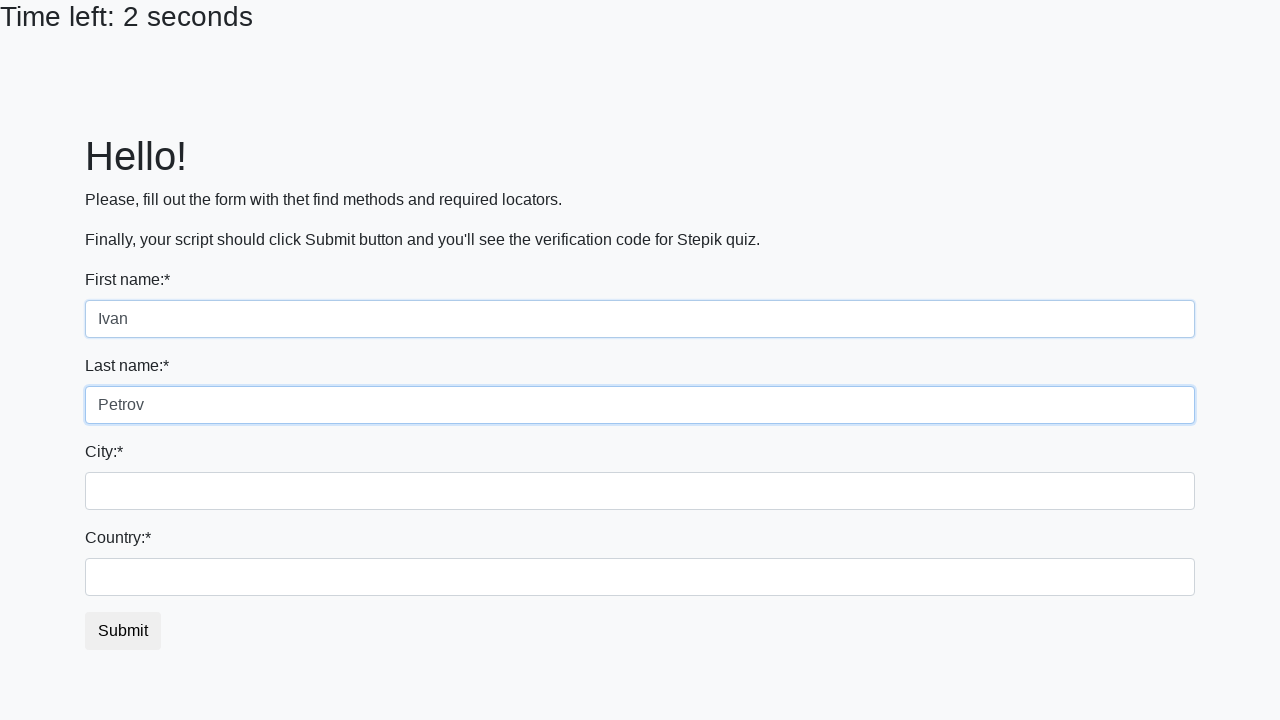

Filled city field with 'Smolensk' on .city
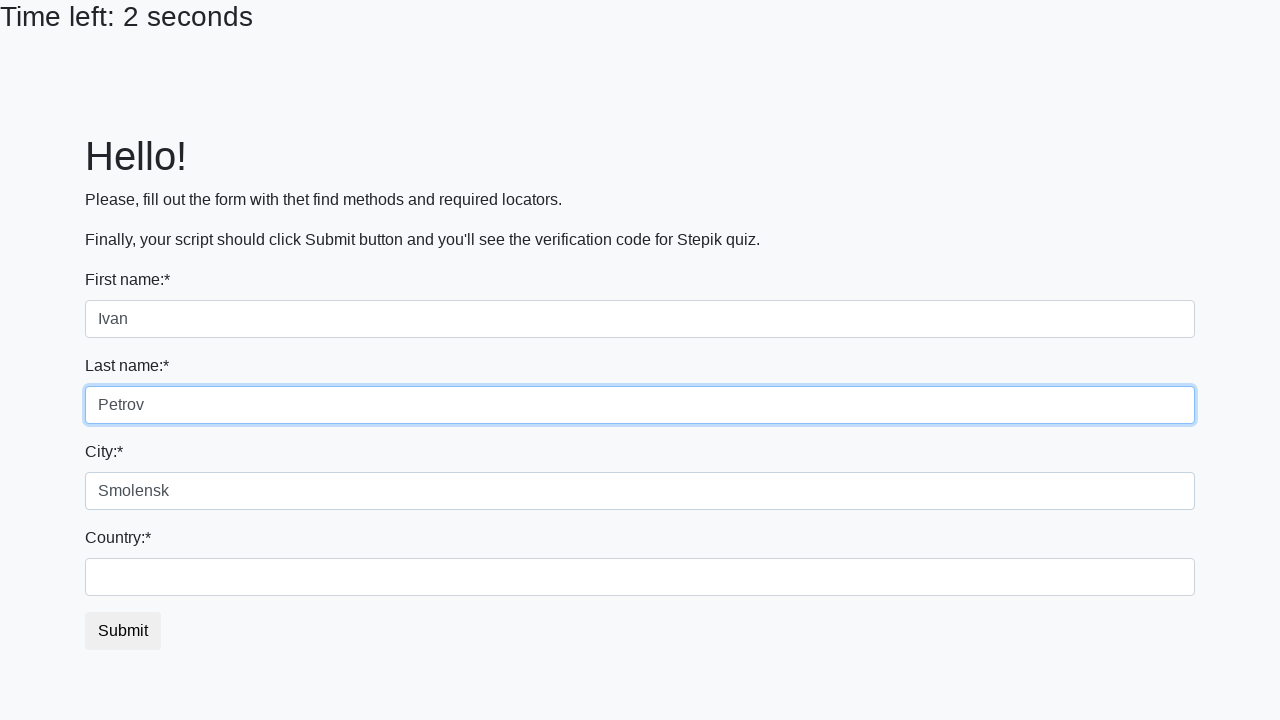

Filled country field with 'Russia' on #country
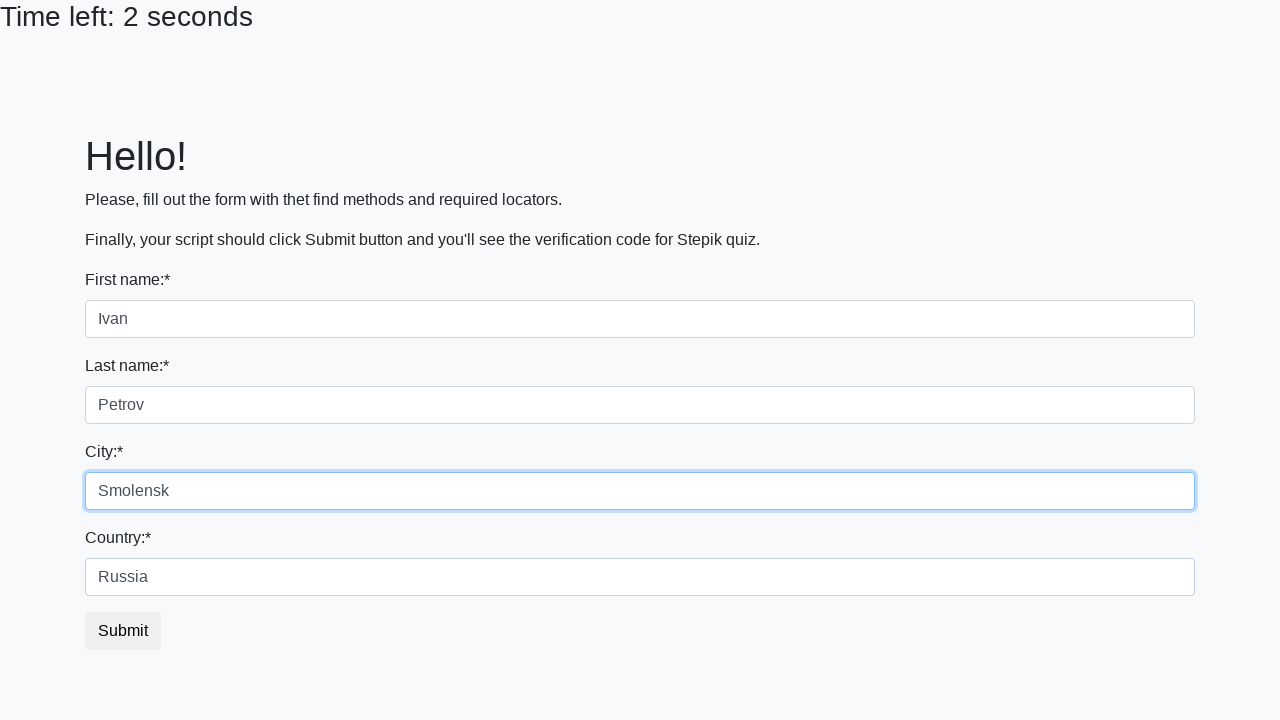

Clicked submit button to submit form at (123, 631) on button.btn
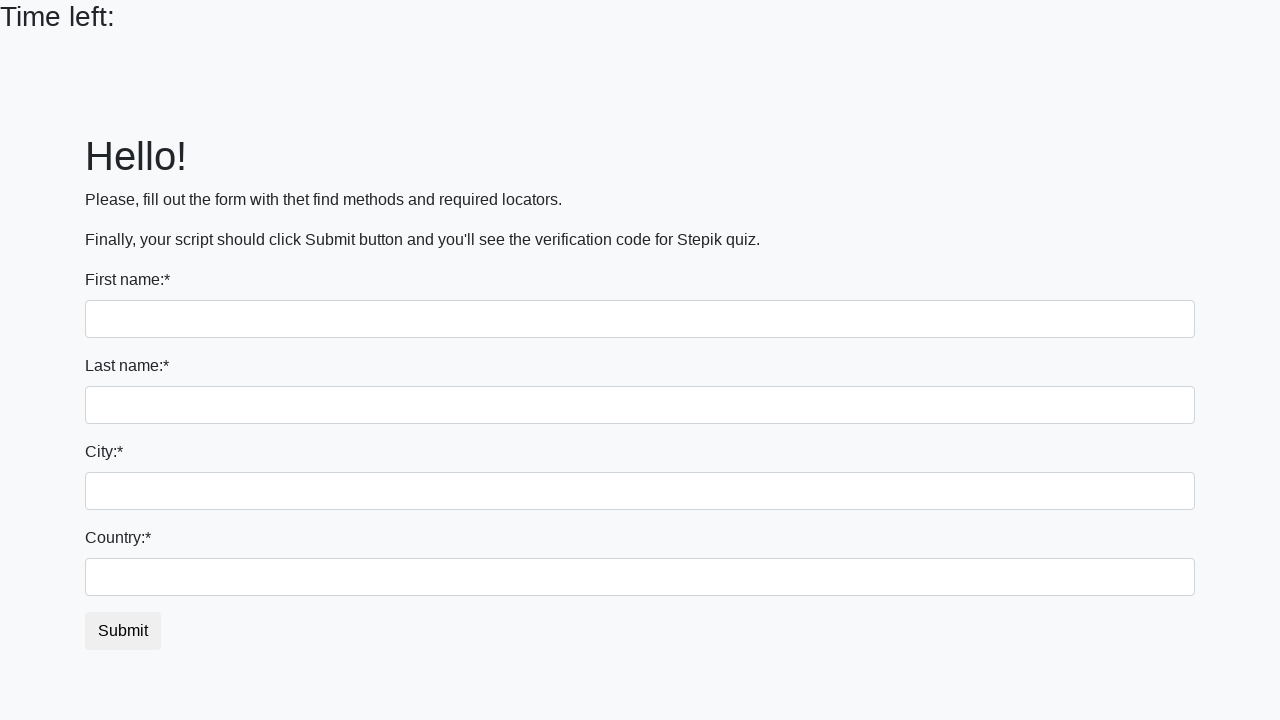

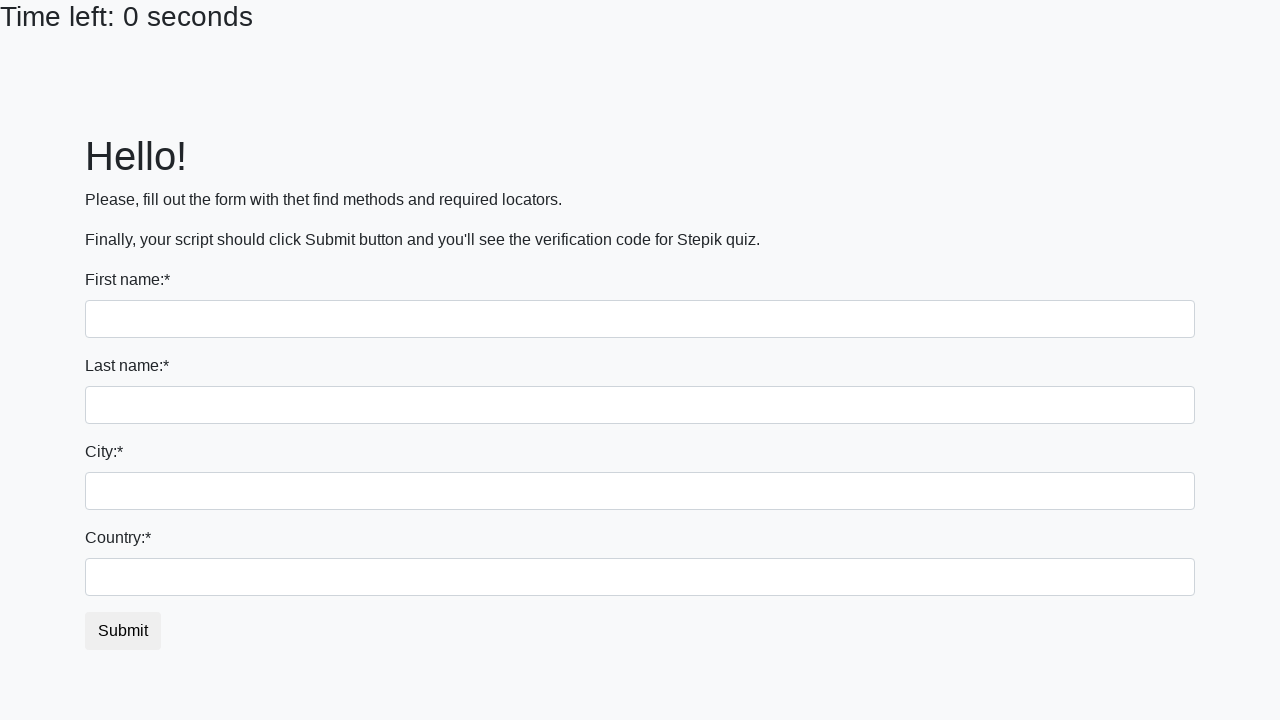